Navigates to doctors section and verifies the list of all doctors is displayed

Starting URL: https://ej2.syncfusion.com/showcase/angular/appointmentplanner/#/dashboard

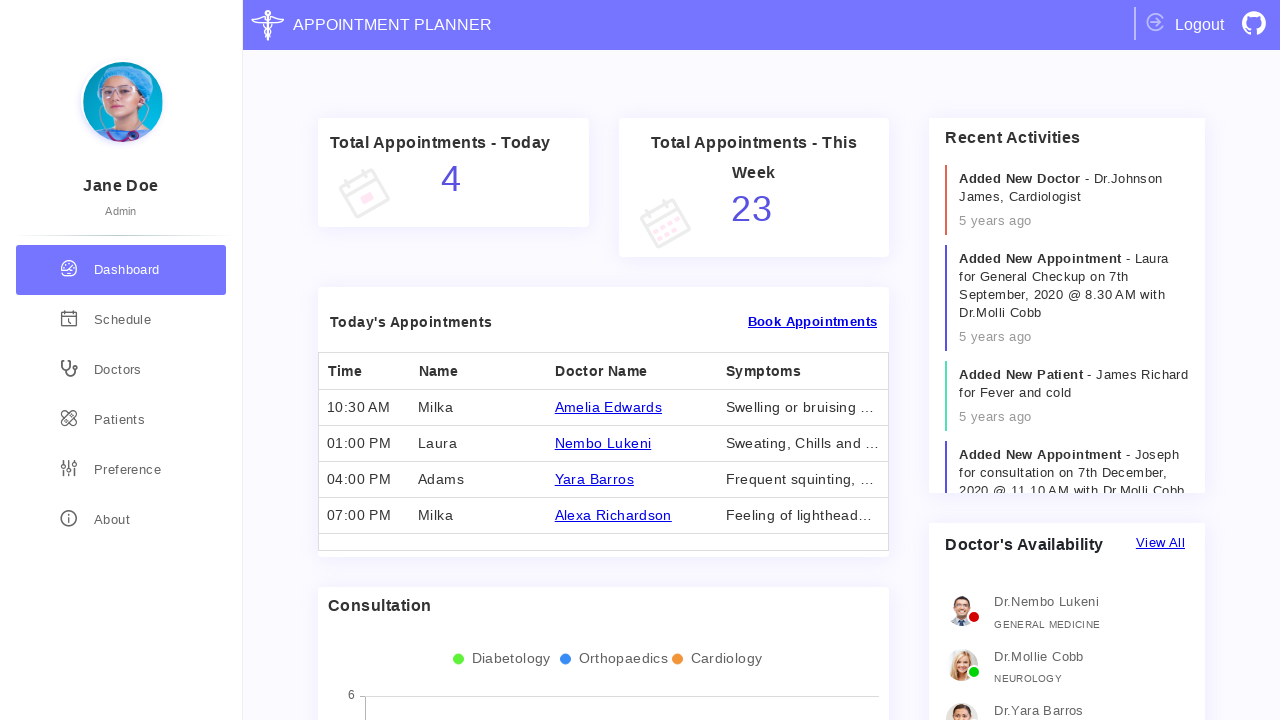

Waited for doctors navigation button to be present
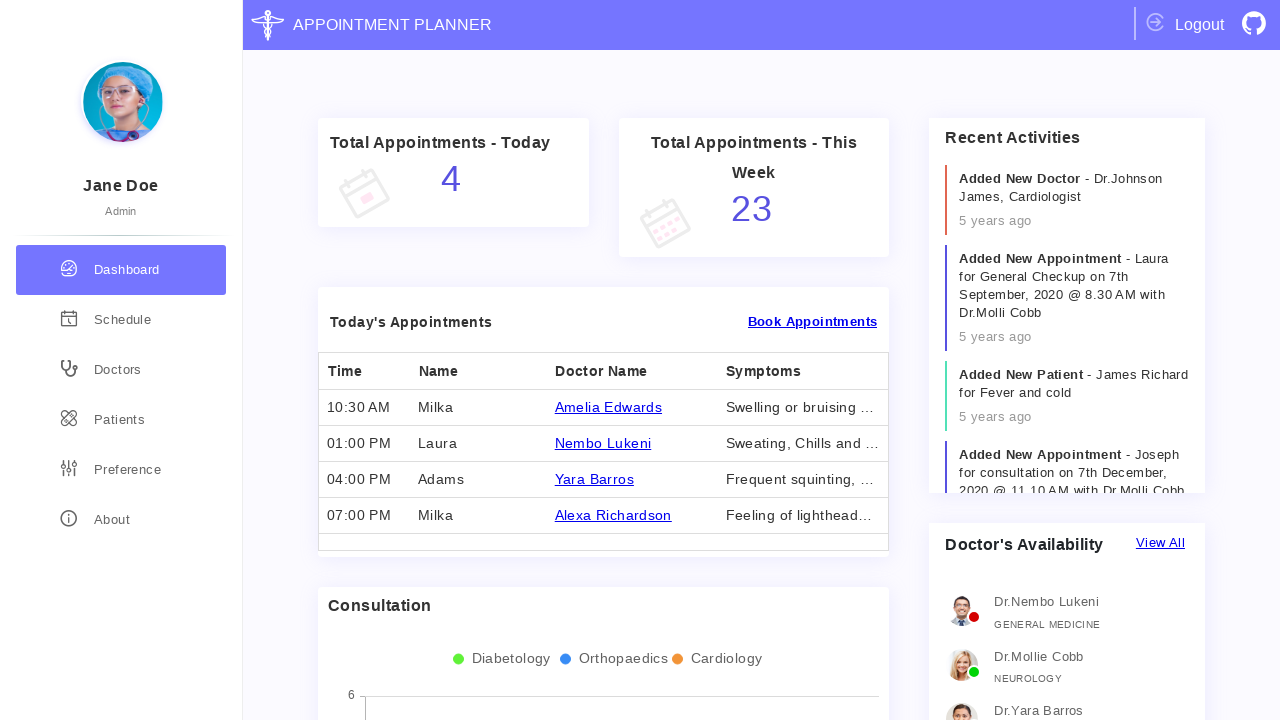

Clicked on doctors navigation button at (121, 370) on div[routerLink='/doctors']
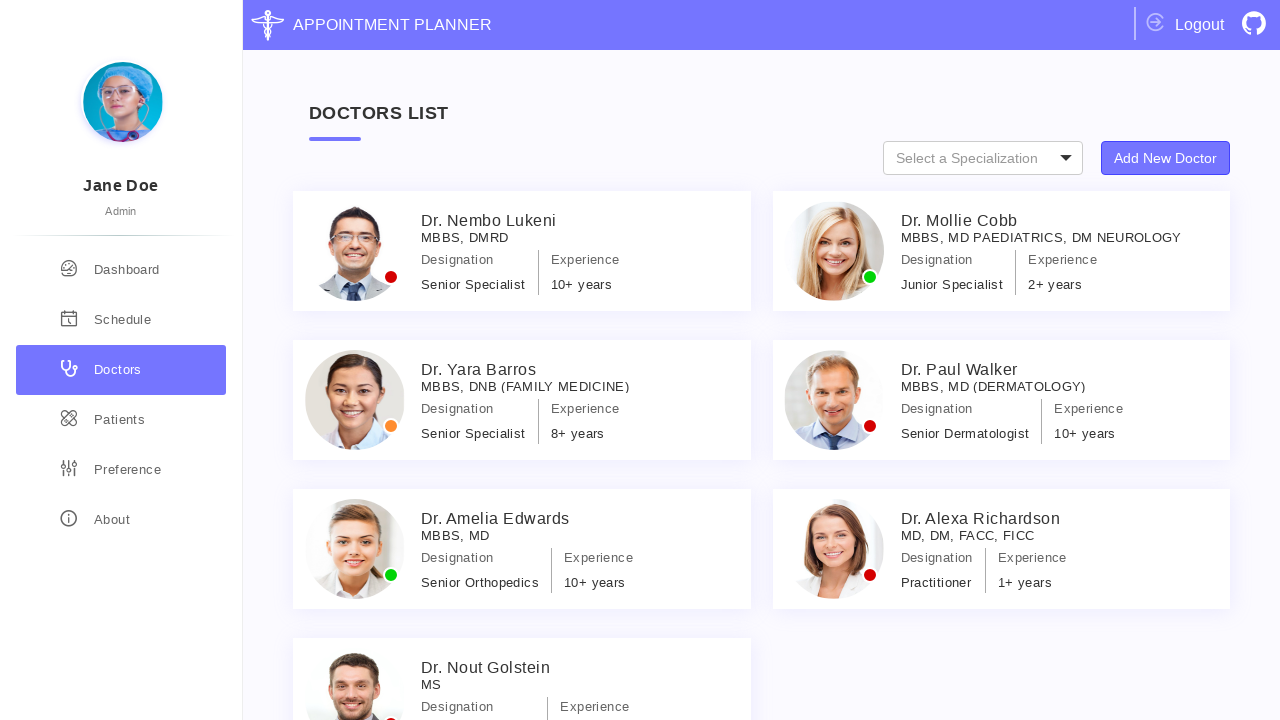

Doctors list loaded successfully - verified specialist names are displayed
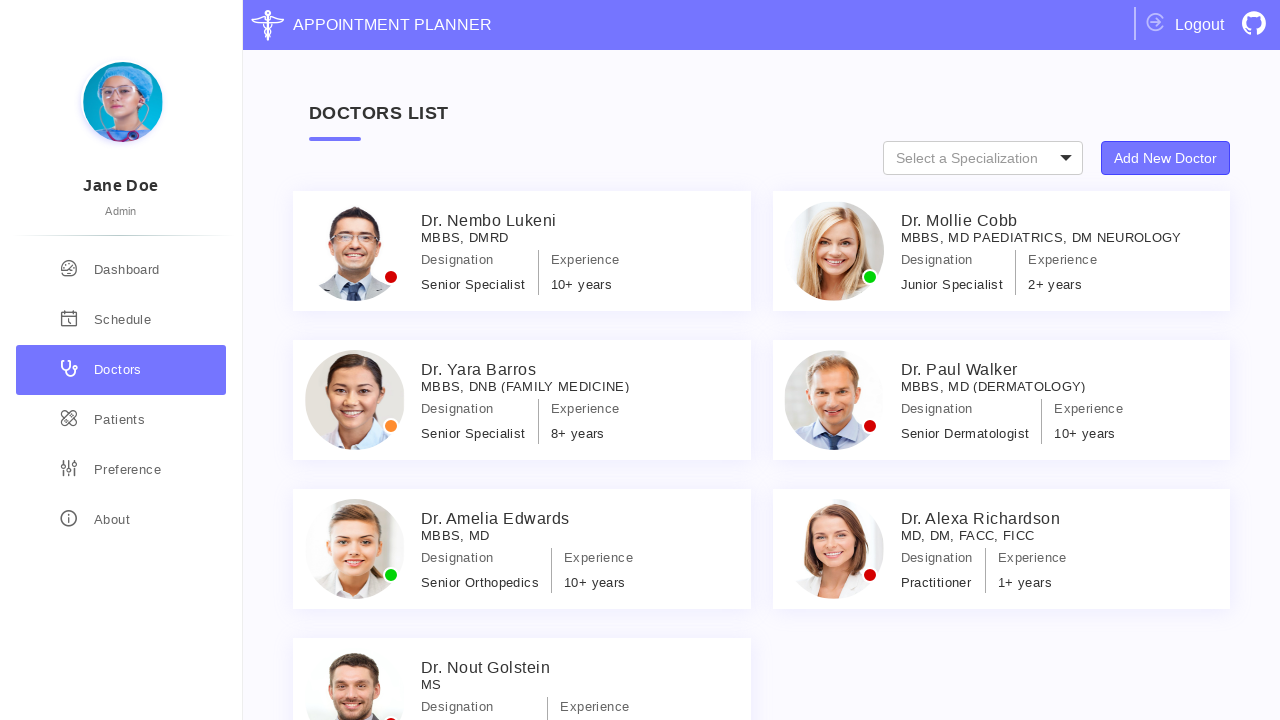

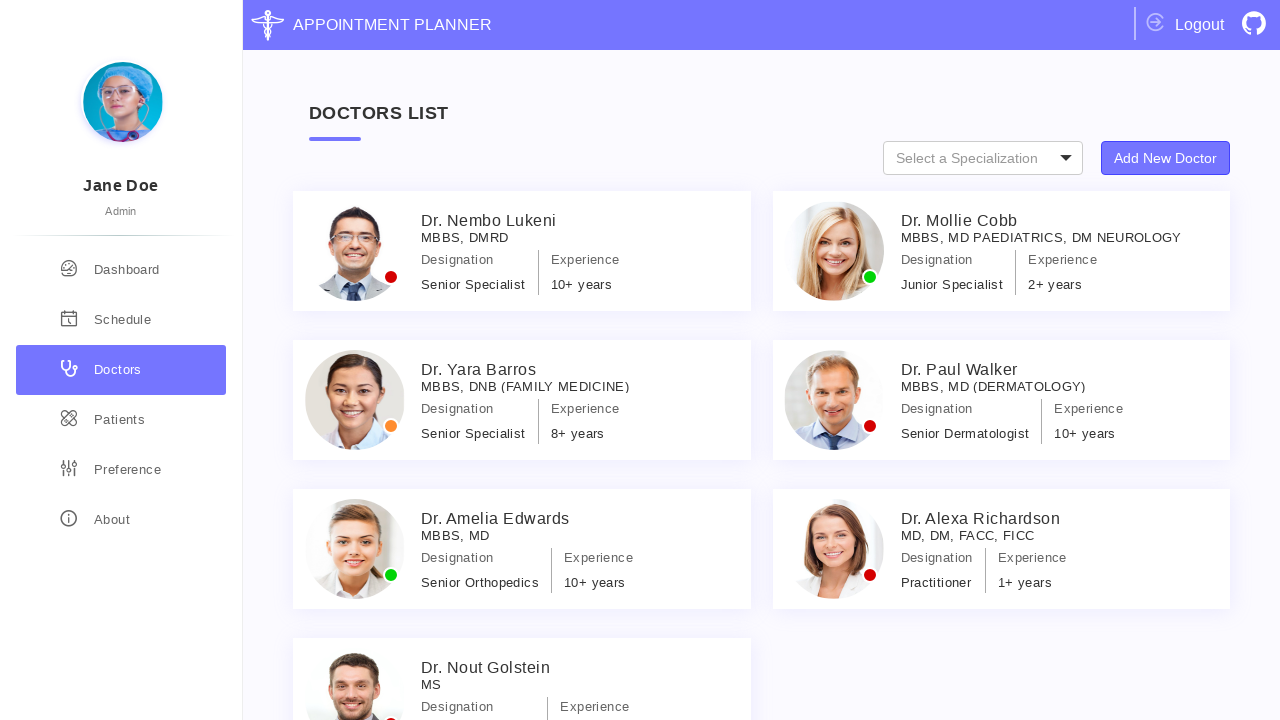